Navigates to the Html Elements page and validates that paragraph elements under the Paragraphs section are visible with expected text content

Starting URL: https://techglobal-training.com/frontend

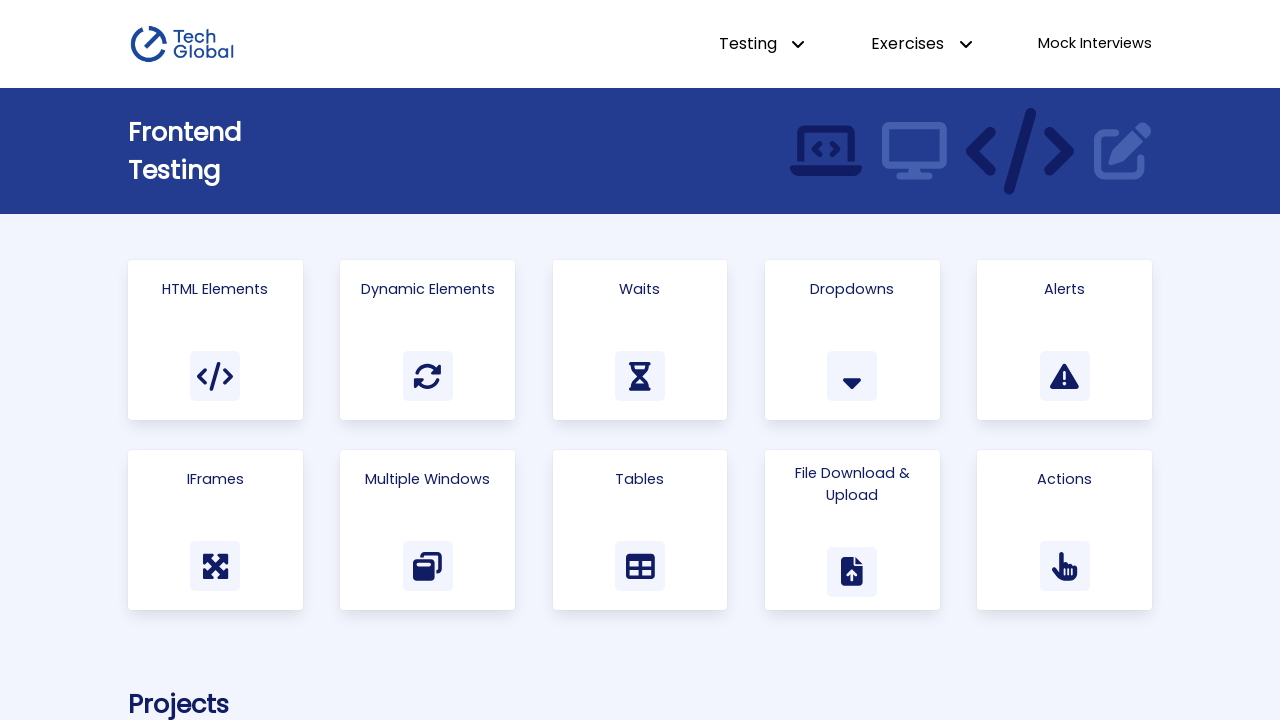

Clicked on the 'Html Elements' link/card at (215, 289) on text=Html Elements
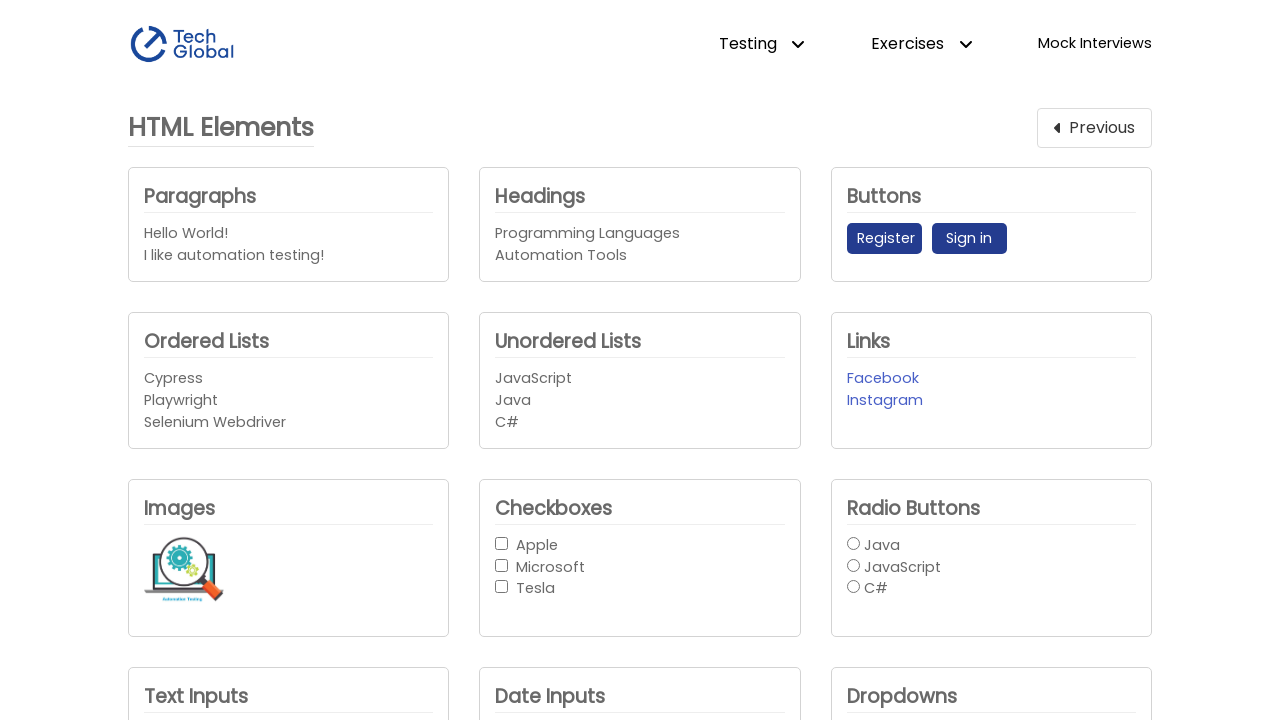

Waited for paragraphs section to load
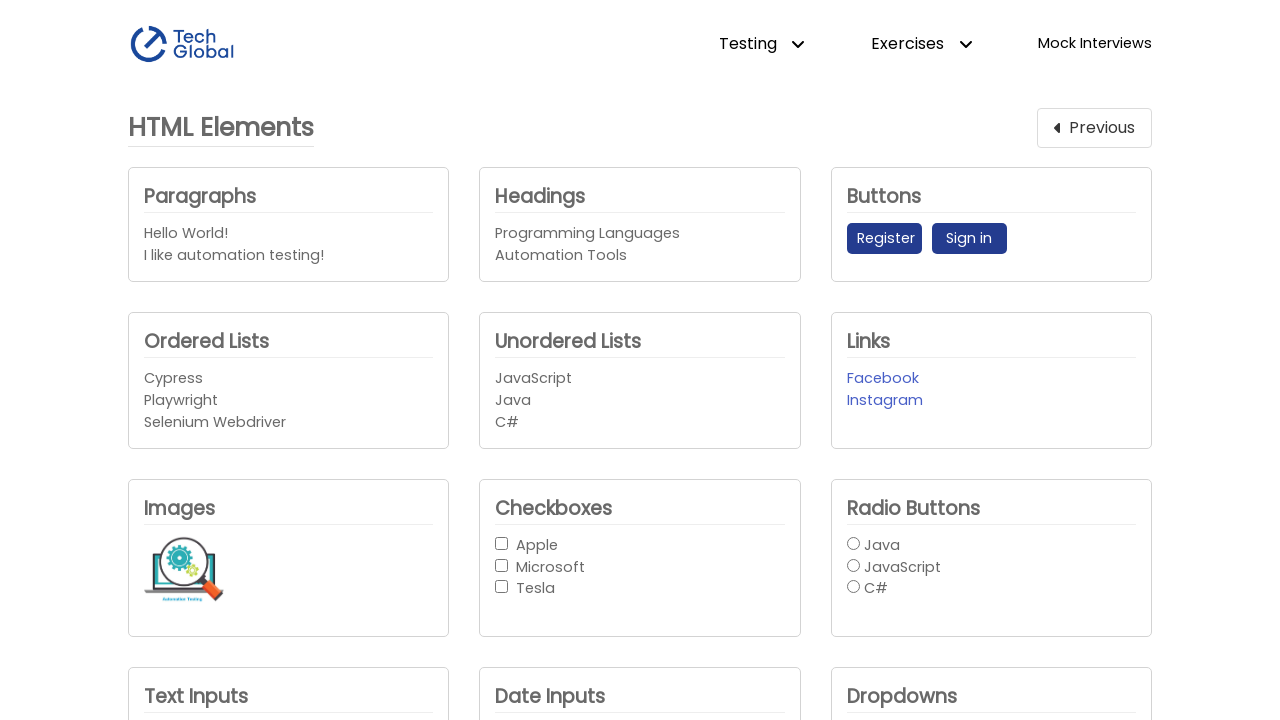

Retrieved all paragraph elements from the Paragraphs section
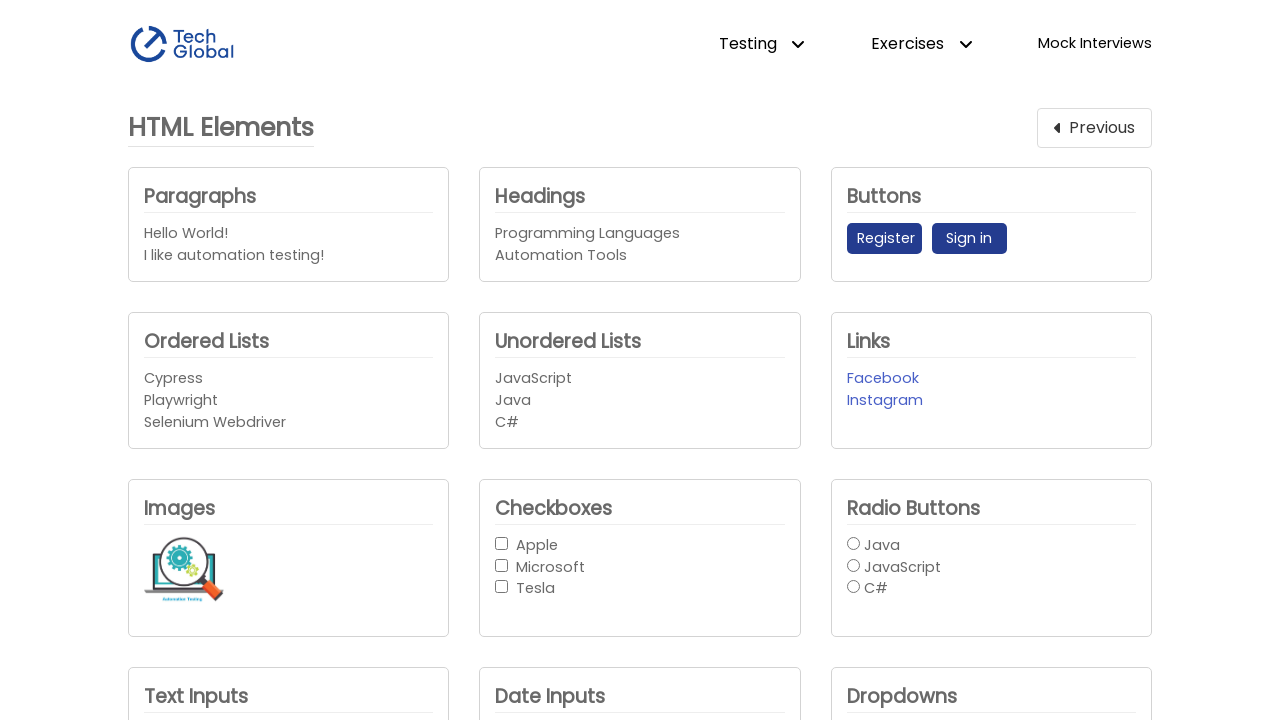

Verified paragraph element is visible with expected text content
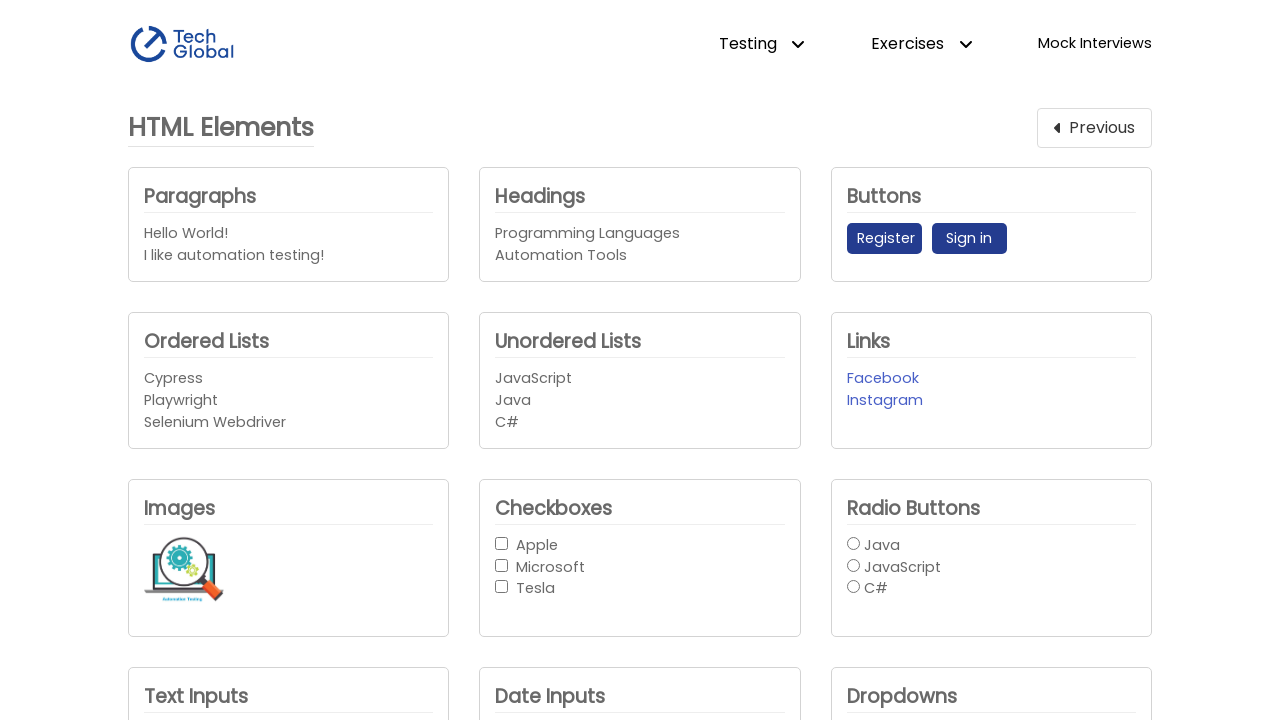

Verified paragraph element is visible with expected text content
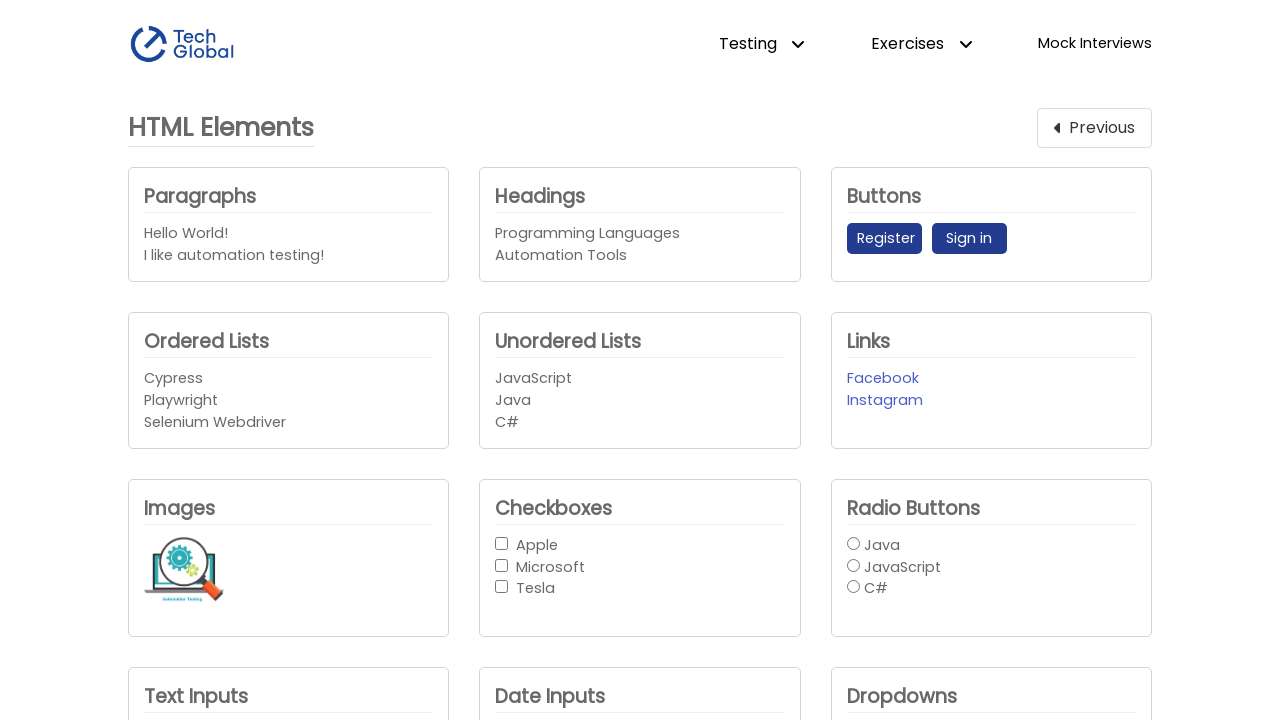

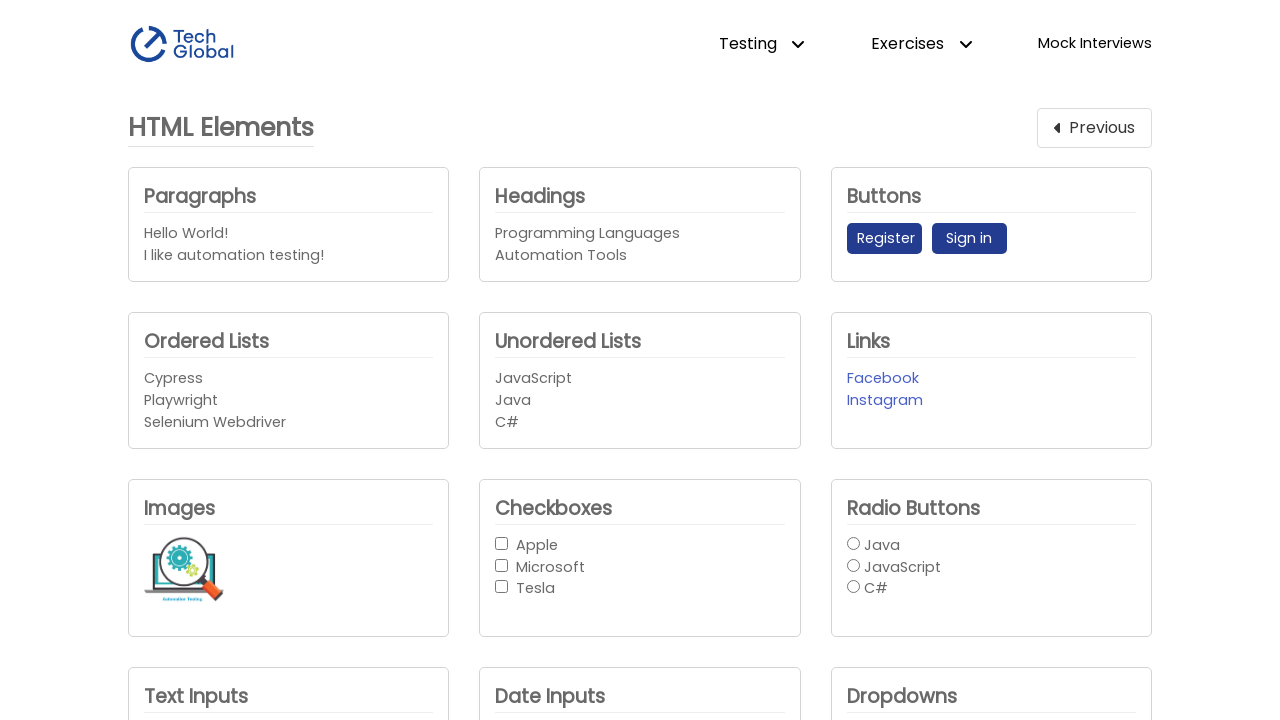